Tests iframe handling by switching to an iframe, reading content from it, then switching back to the main frame to verify page content

Starting URL: https://demoqa.com/frames

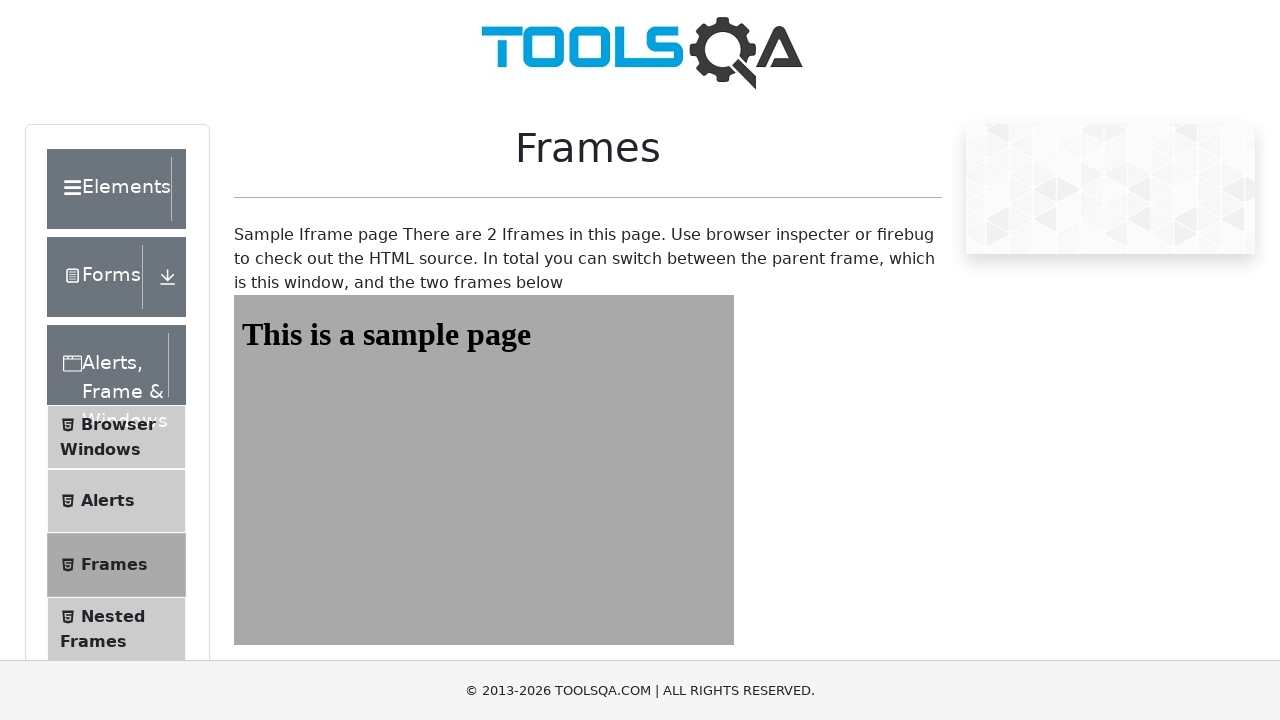

Navigated to iframe test page at https://demoqa.com/frames
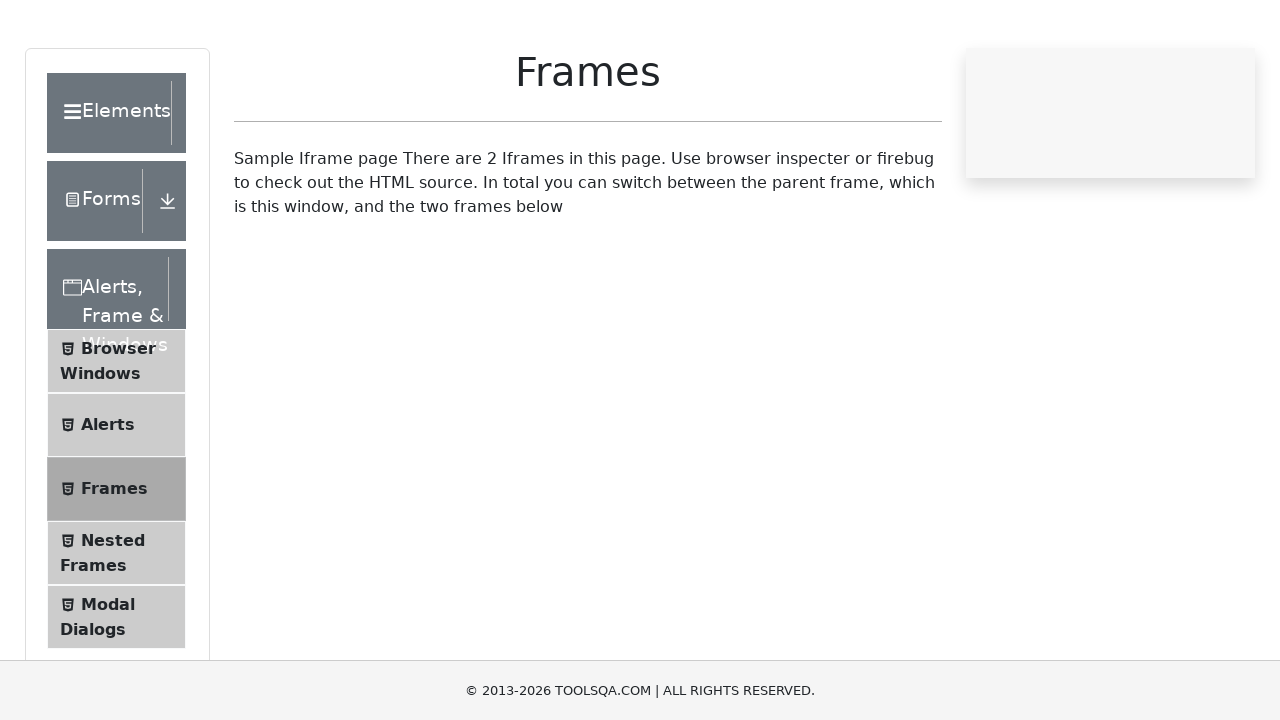

Located iframe with id 'frame1'
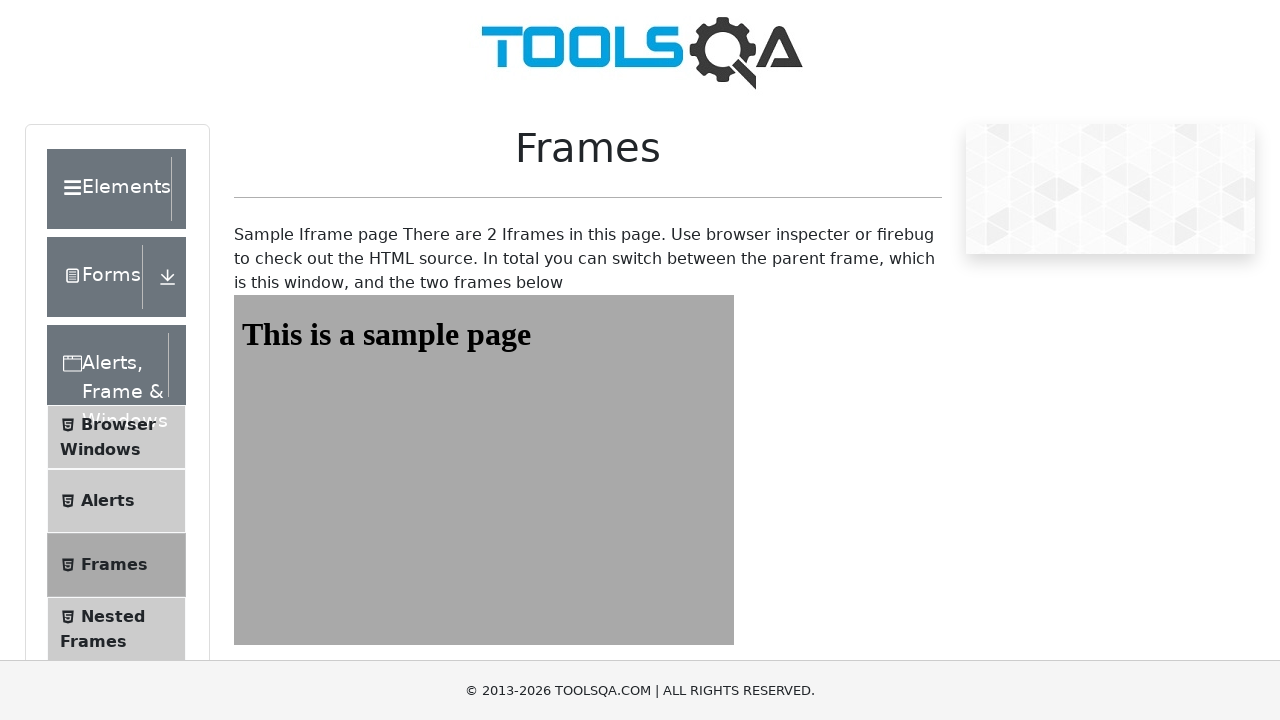

Read h1 content from iframe: 'This is a sample page'
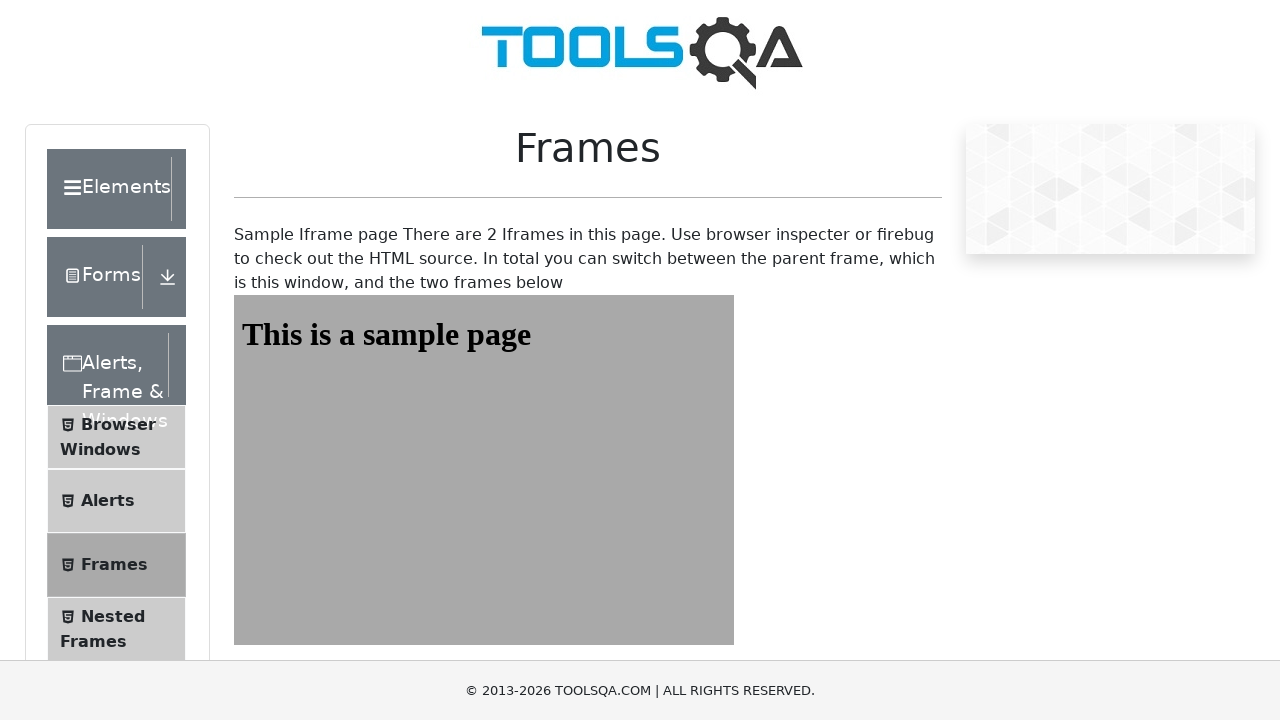

Switched back to main frame context
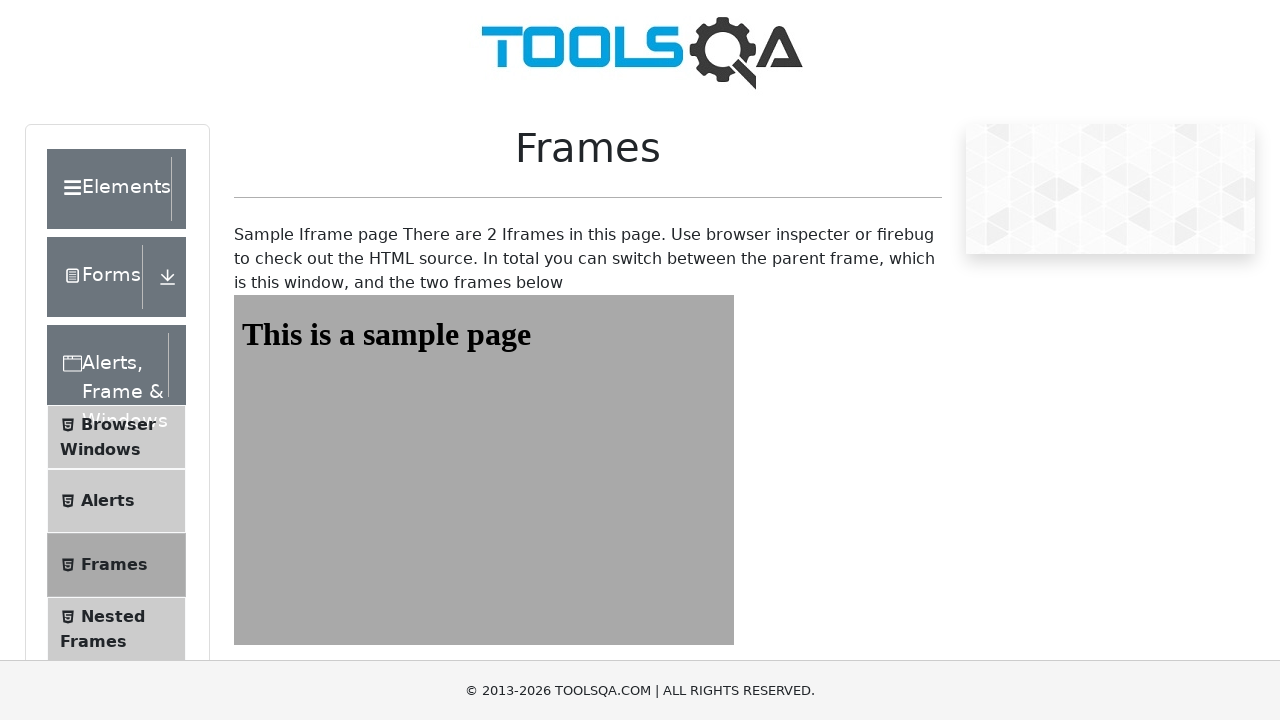

Read h1 content from main page: 'Frames'
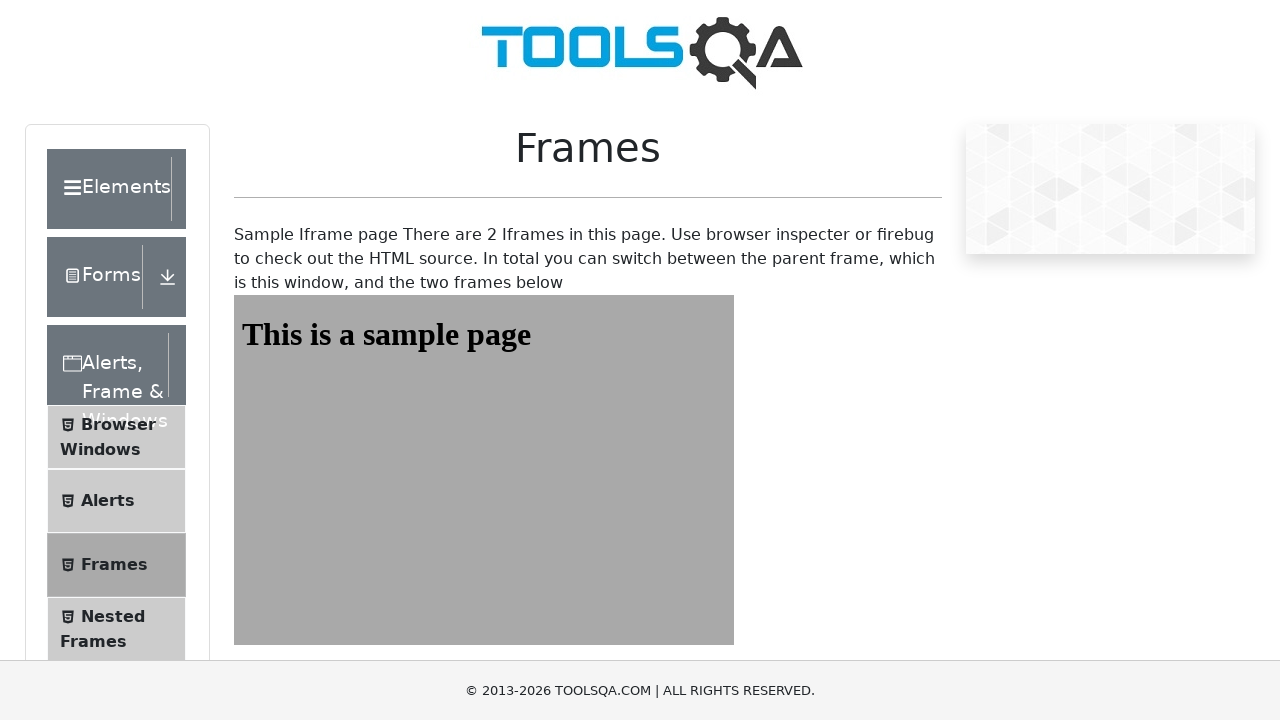

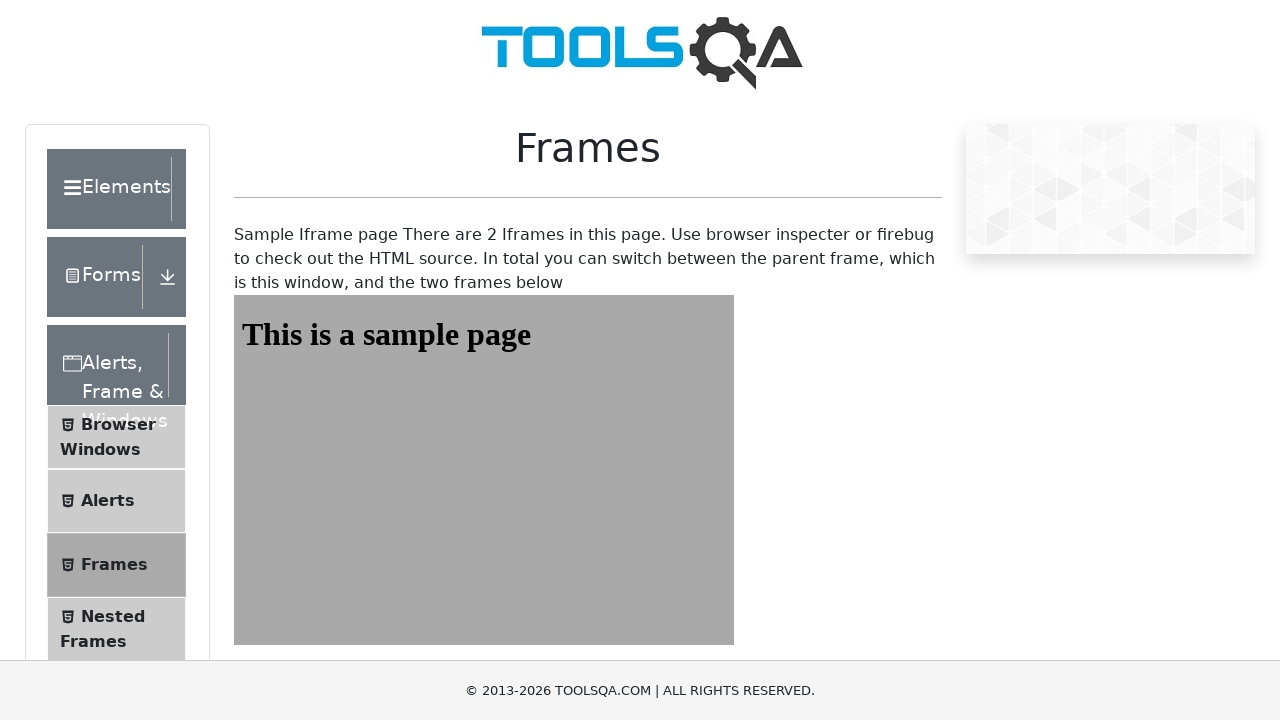